Navigates to SUNAT menu page and fills in a RUC (tax ID) number in the input field

Starting URL: https://e-menu.sunat.gob.pe/cl-ti-itmenu/MenuInternet.htm?pestana=*&agrupacion=*

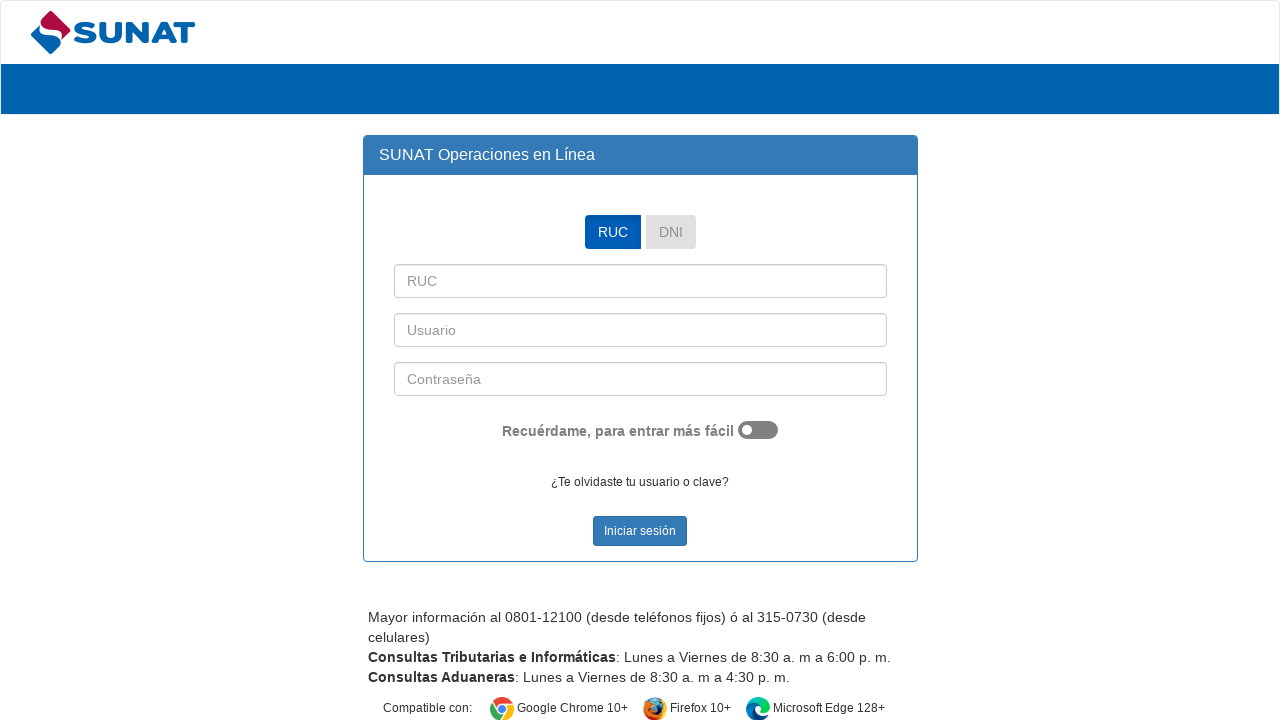

Waited 5 seconds for page to load
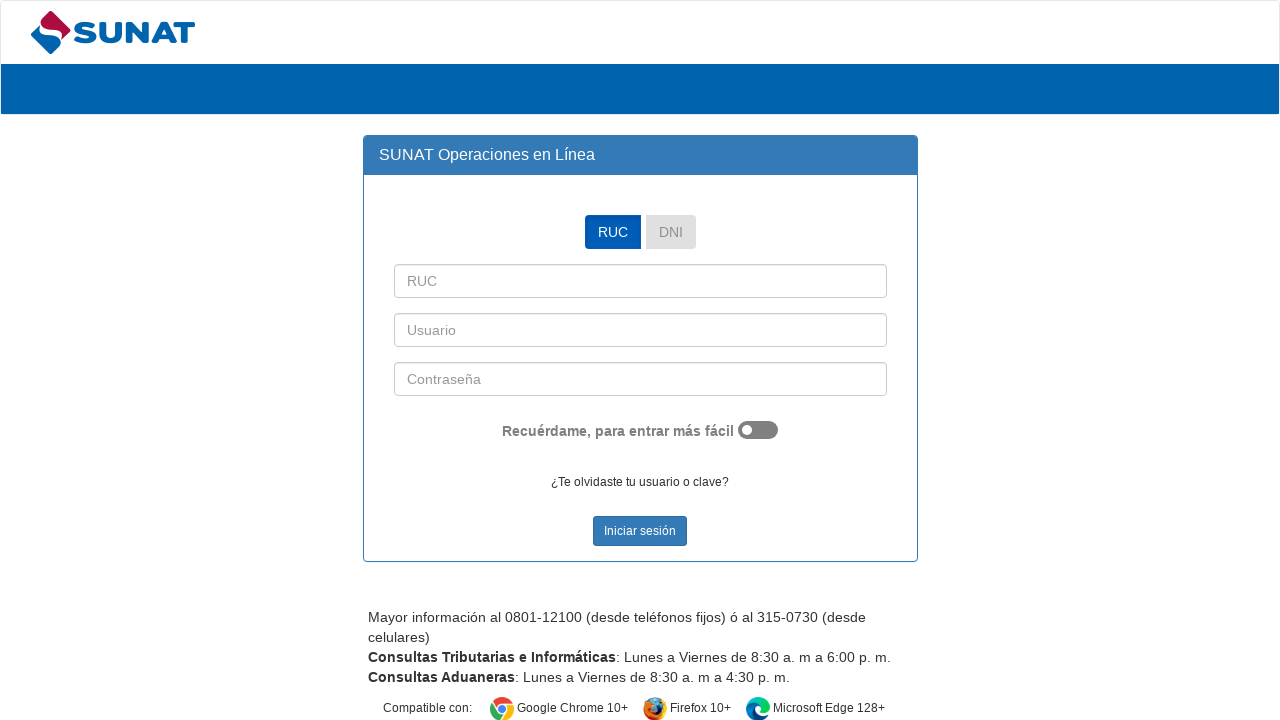

Filled RUC field with tax ID number 10235605941 using JavaScript
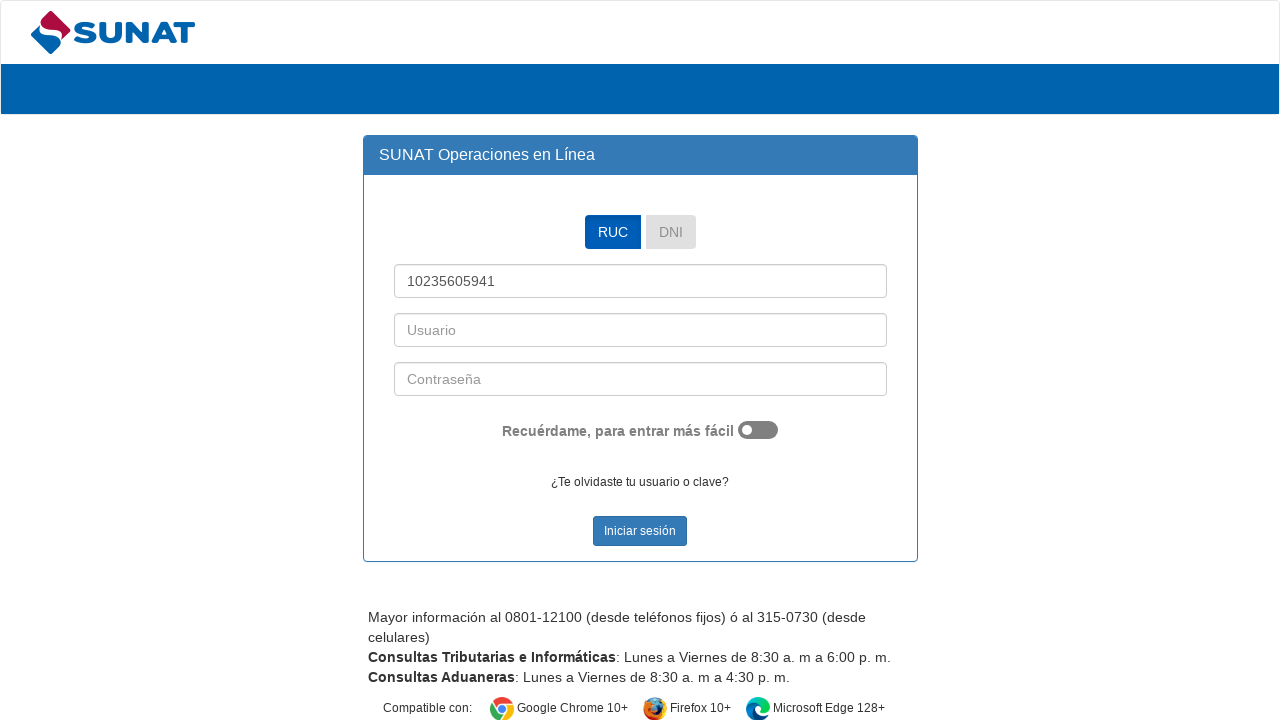

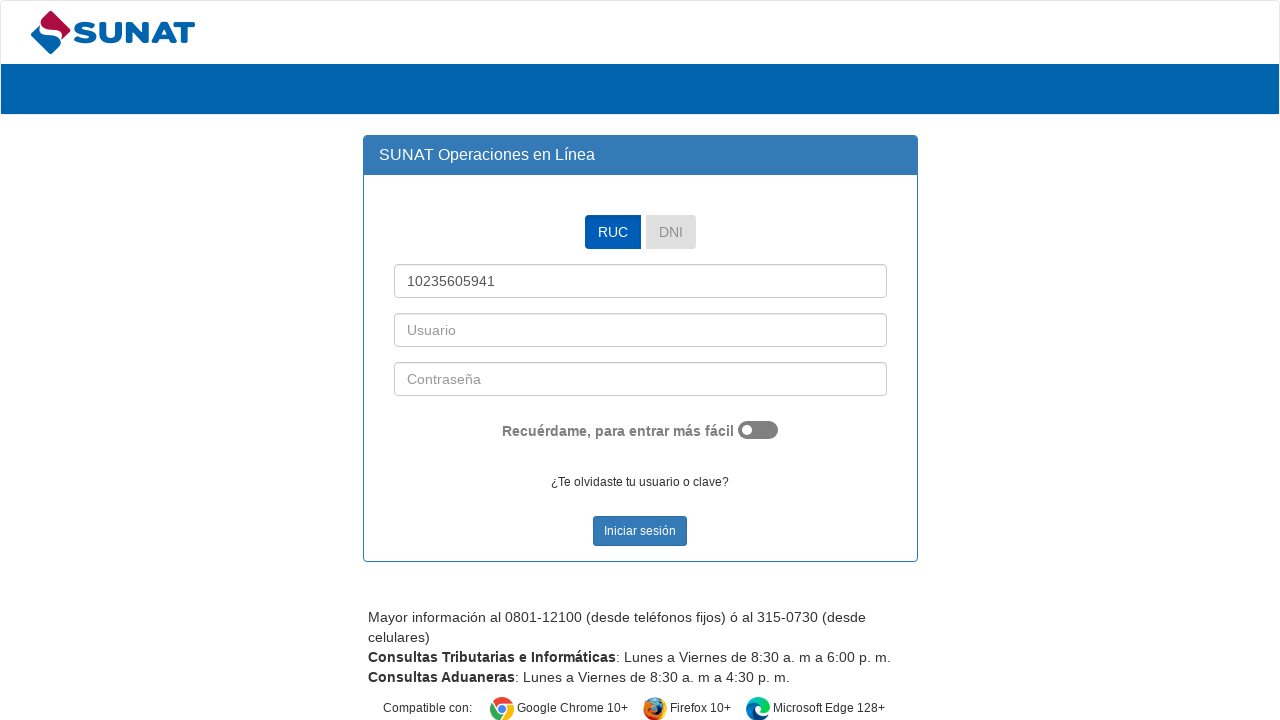